Tests search functionality on Open Supply Hub by entering an invalid search query and verifying that no results are found

Starting URL: https://opensupplyhub.org

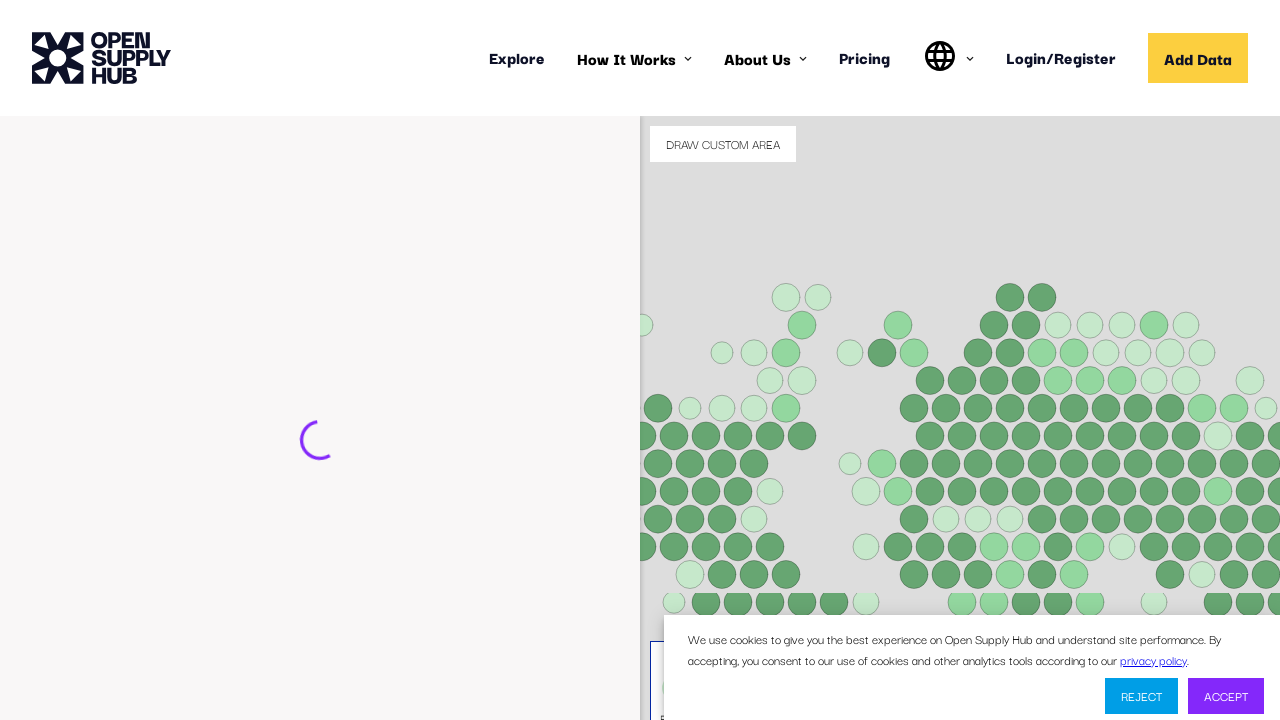

Clicked on the search input field for facilities at (292, 449) on internal:attr=[placeholder="e.g. ABC Textiles Limited"i]
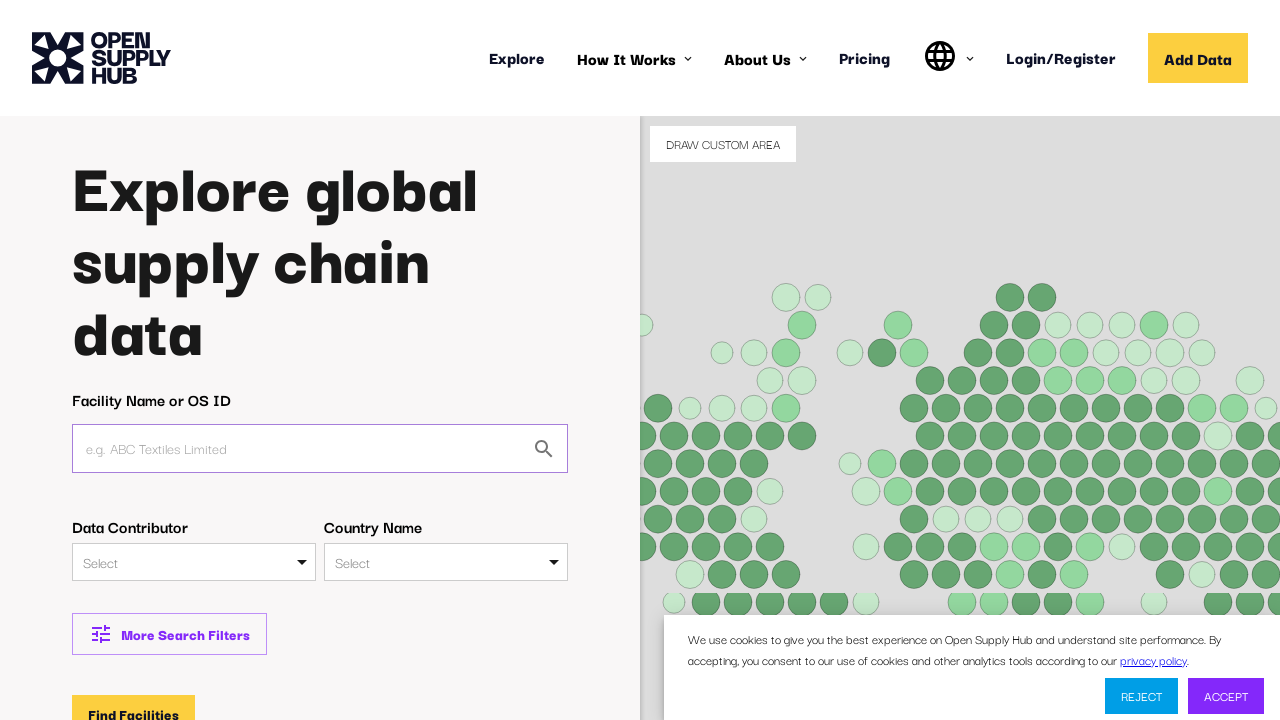

Entered invalid search query 'invalid ABRACADABRA' into the search field on internal:attr=[placeholder="e.g. ABC Textiles Limited"i]
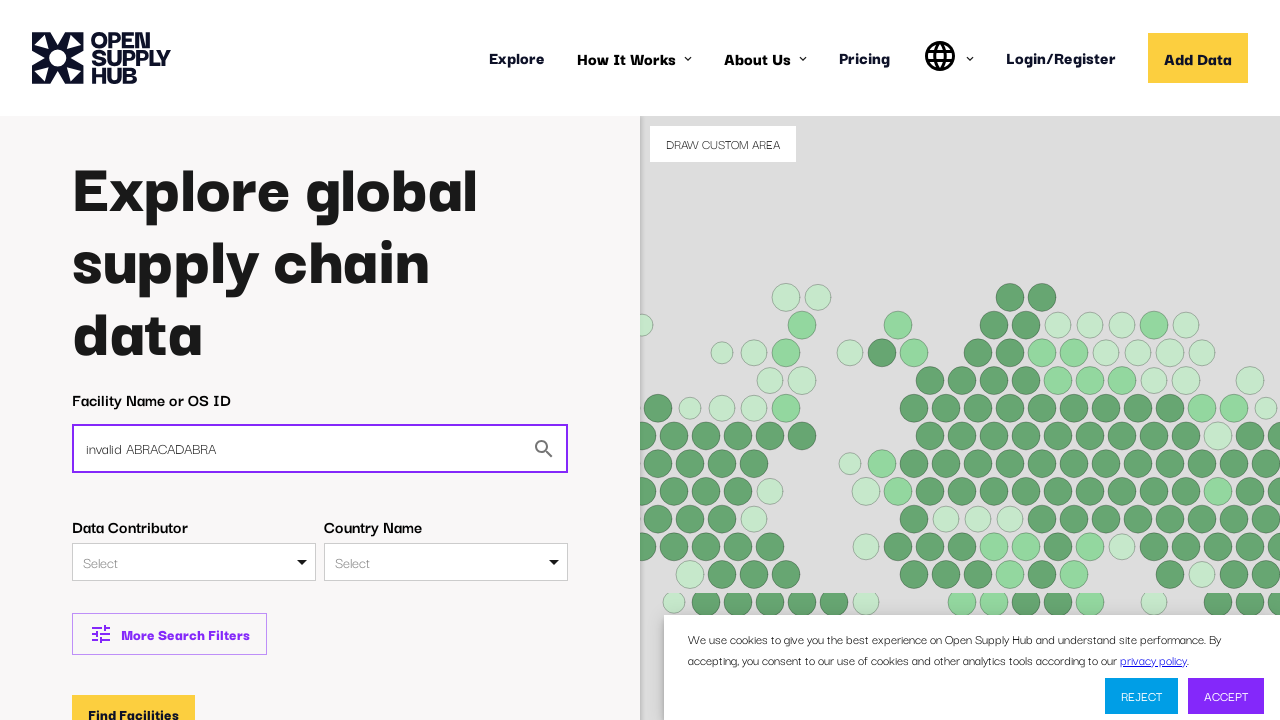

Clicked the 'Find Facilities' button to execute search at (134, 701) on internal:role=button[name="Find Facilities"i]
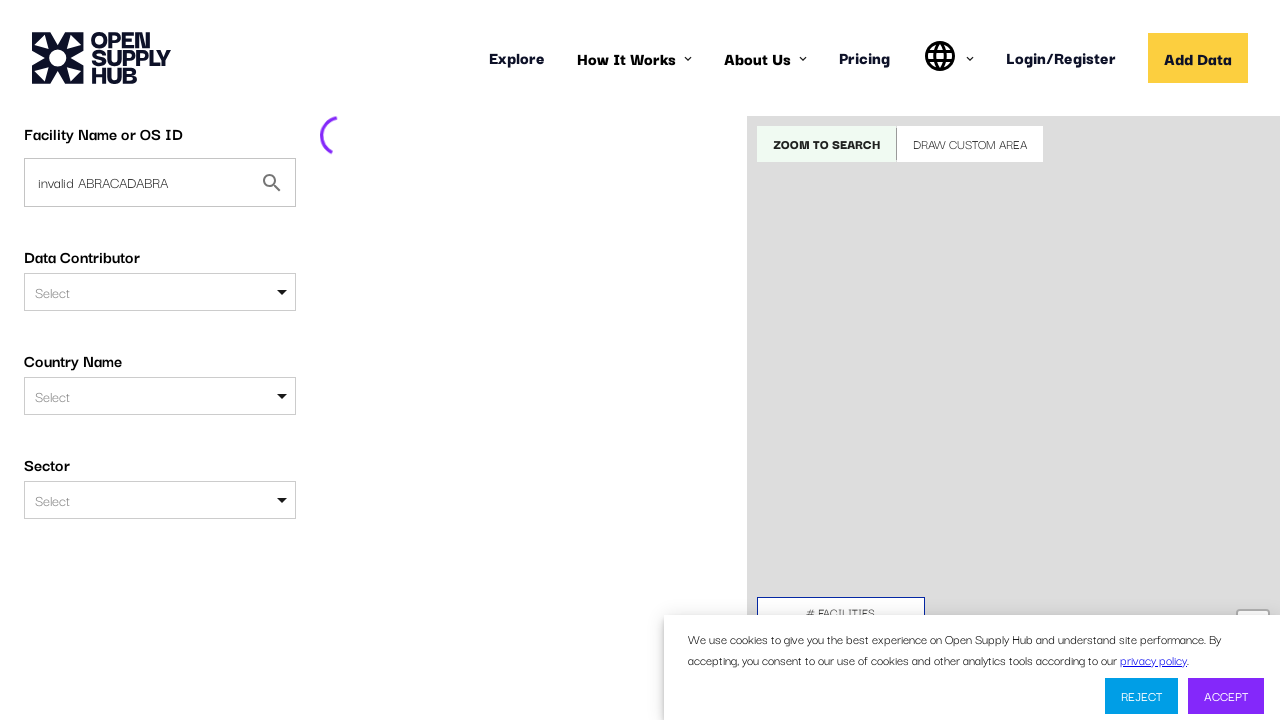

Waited for network to settle and page to fully load
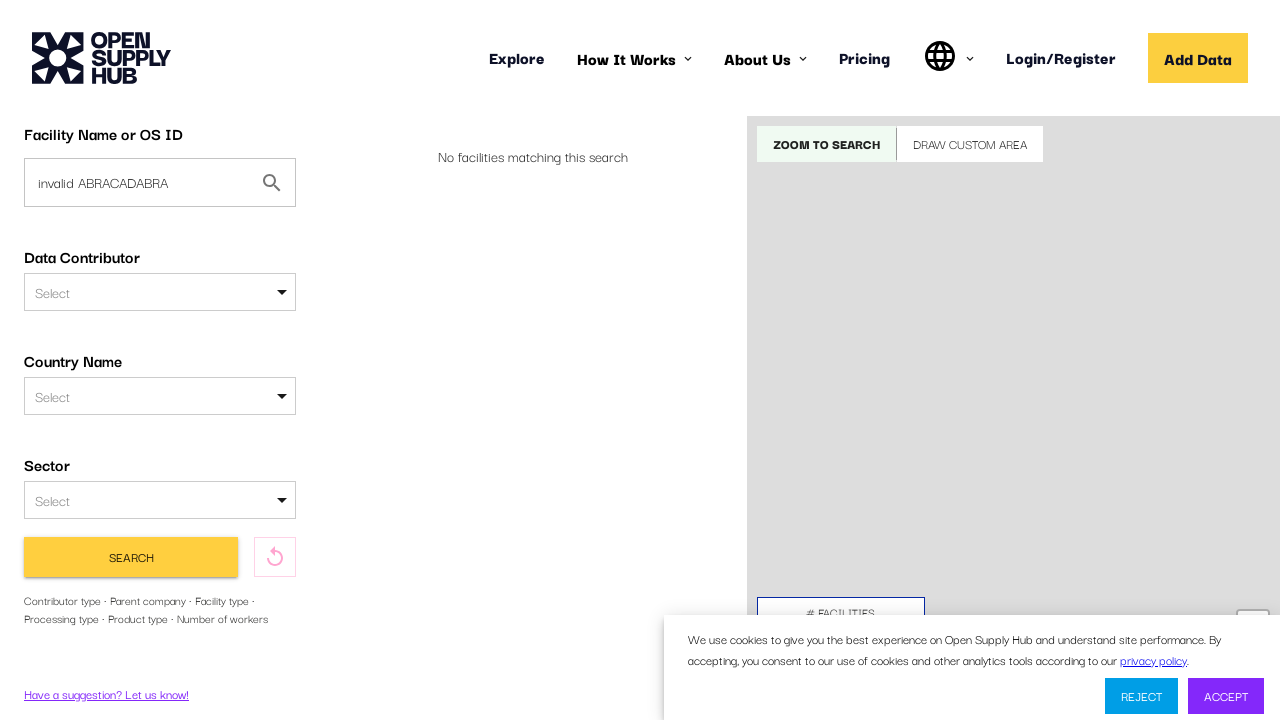

Verified 'No facilities matching this' message is displayed for invalid search
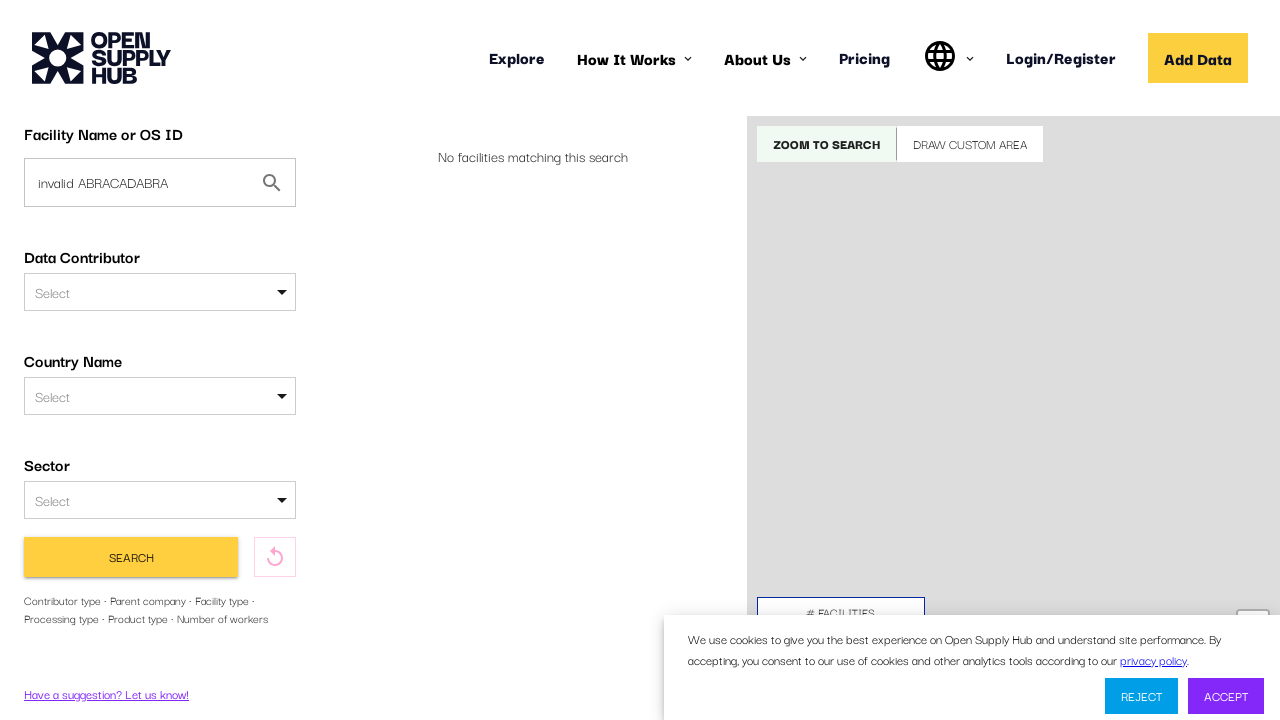

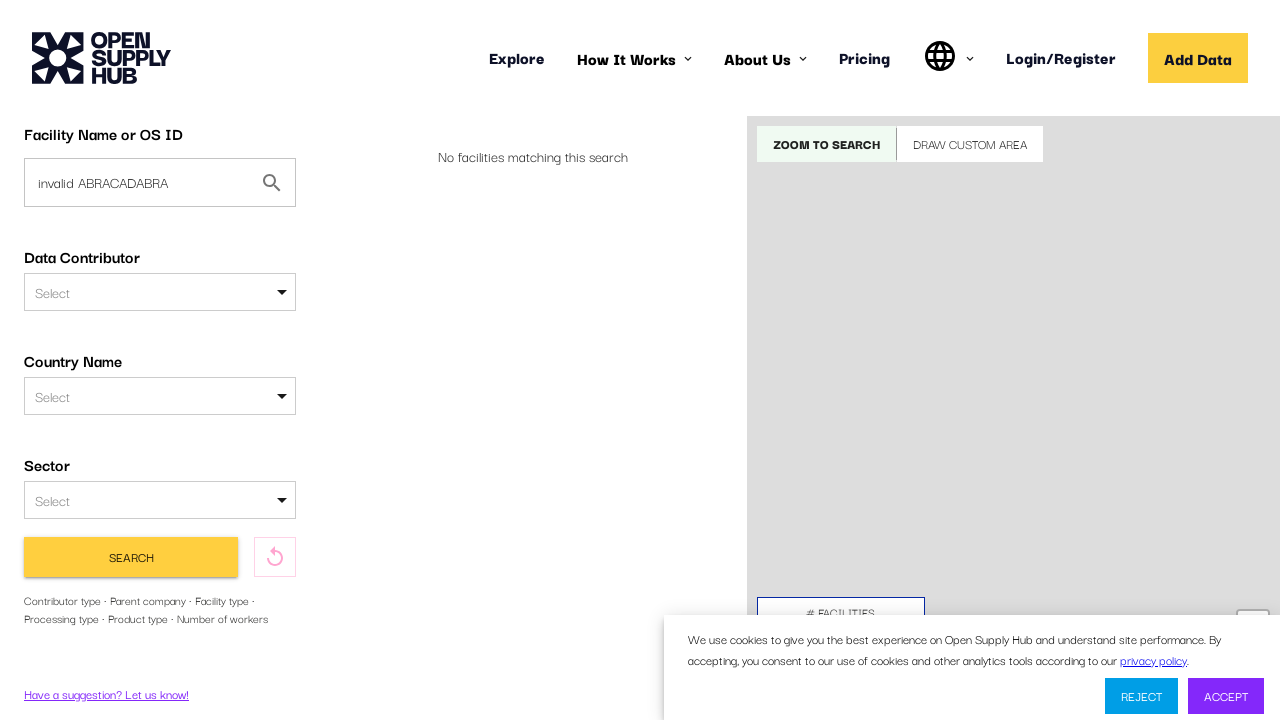